Navigates to the Checkboxes page and checks both checkboxes, ensuring they are selected.

Starting URL: https://the-internet.herokuapp.com/

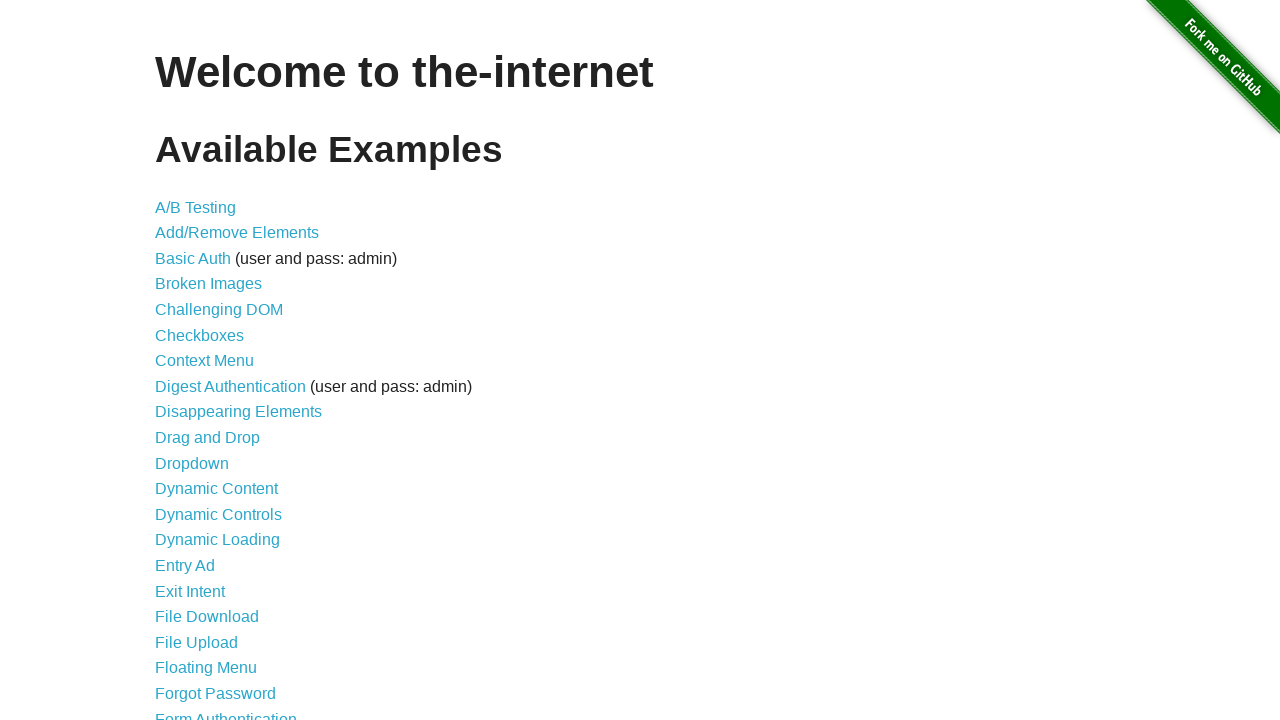

Waited for page to load - h1 selector found
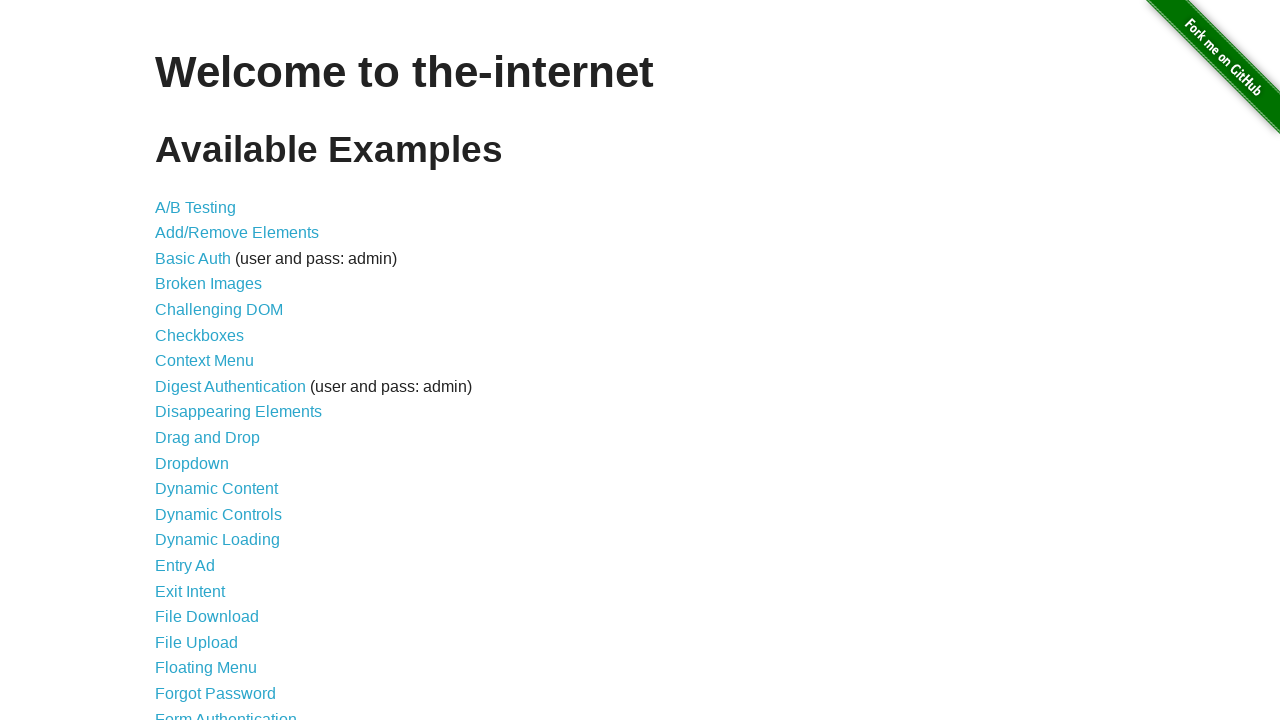

Clicked on Checkboxes link at (200, 335) on xpath=//a[normalize-space()='Checkboxes']
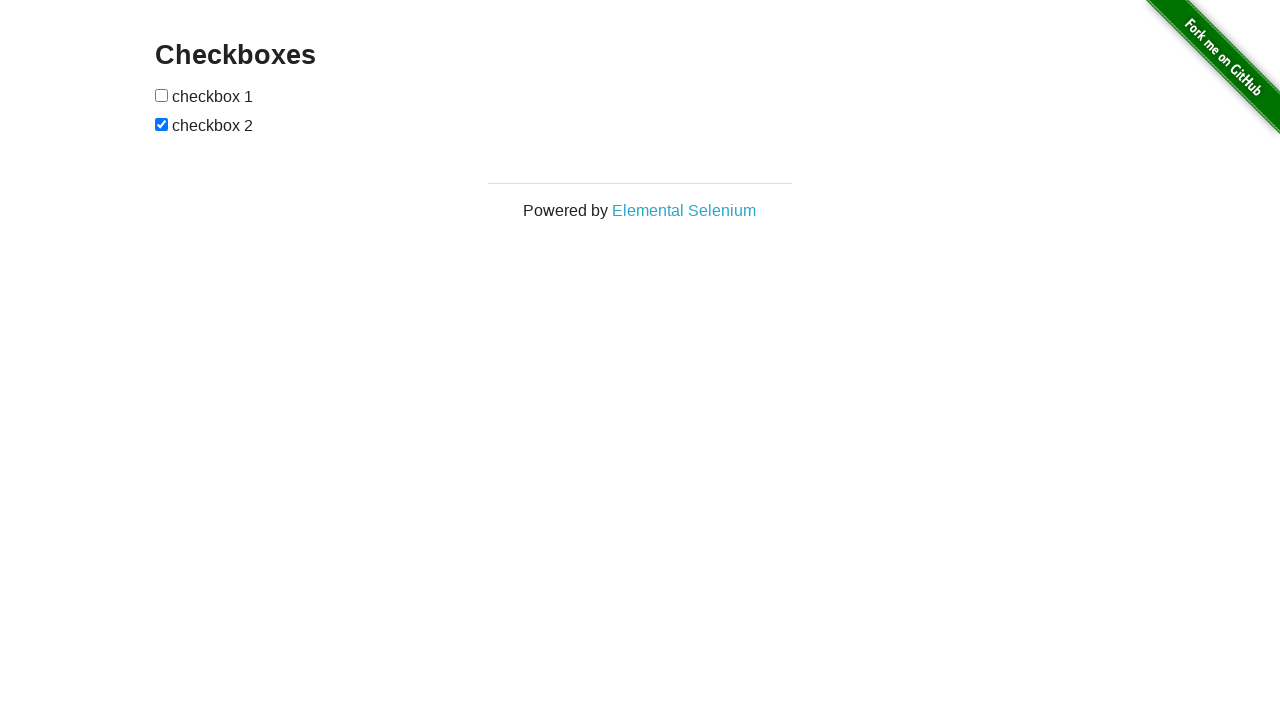

Waited for checkboxes to load - form input selector found
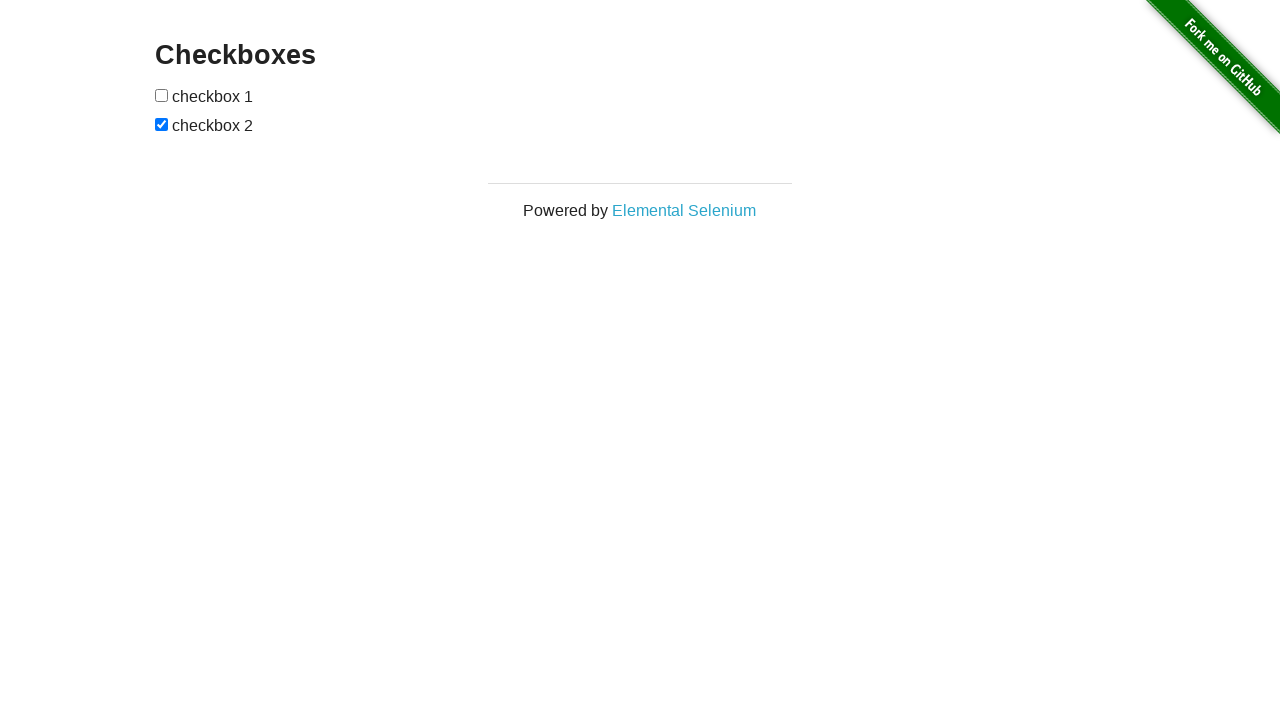

Located all checkboxes on the form
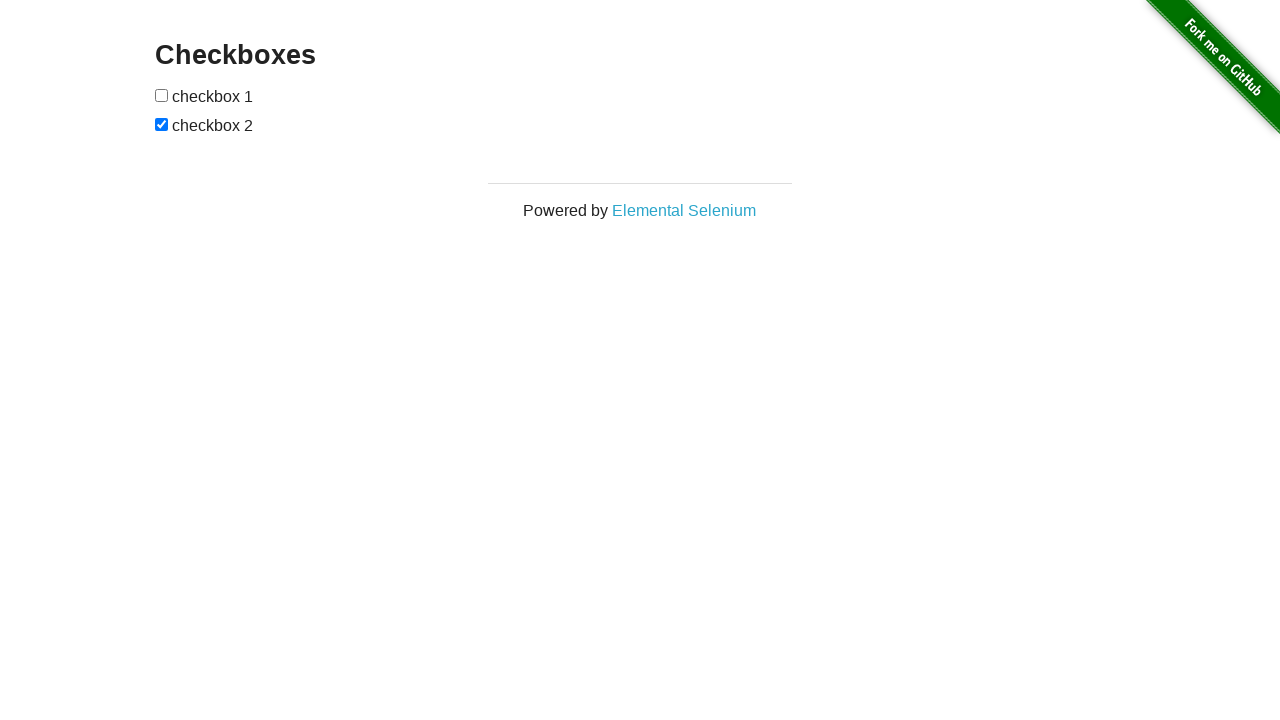

Checked first checkbox at (162, 95) on form input[type='checkbox'] >> nth=0
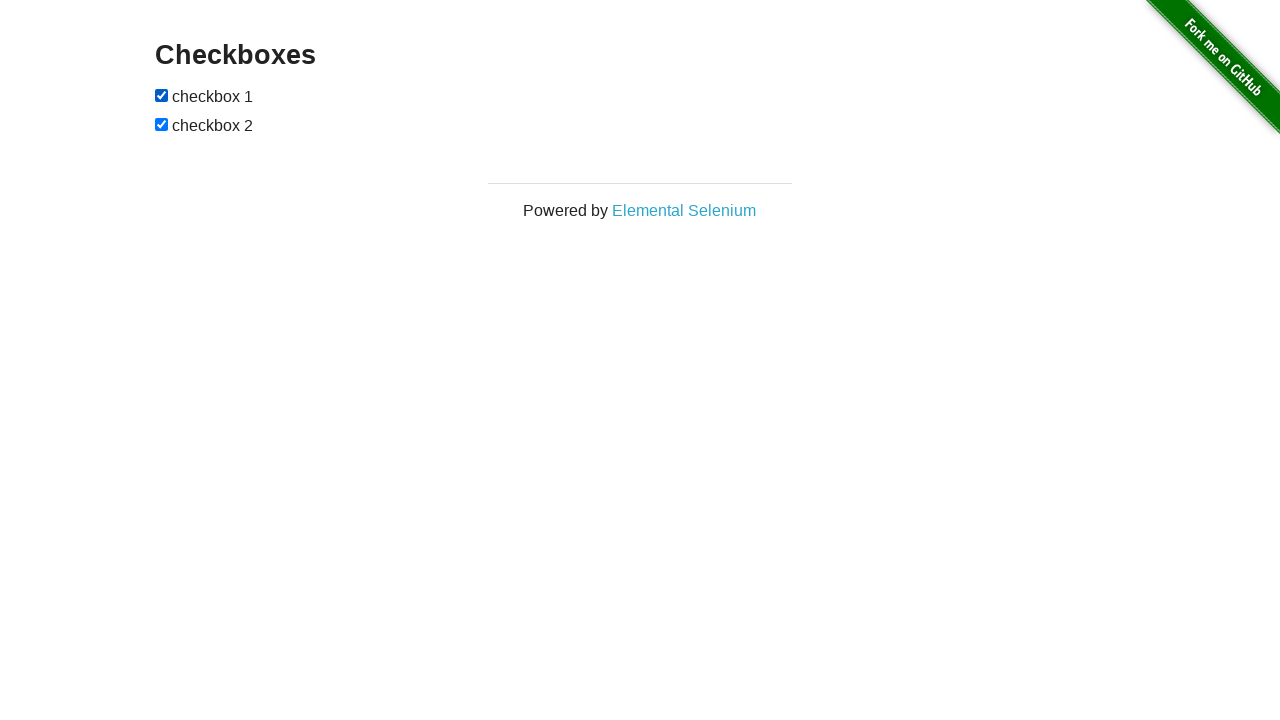

Second checkbox was already checked
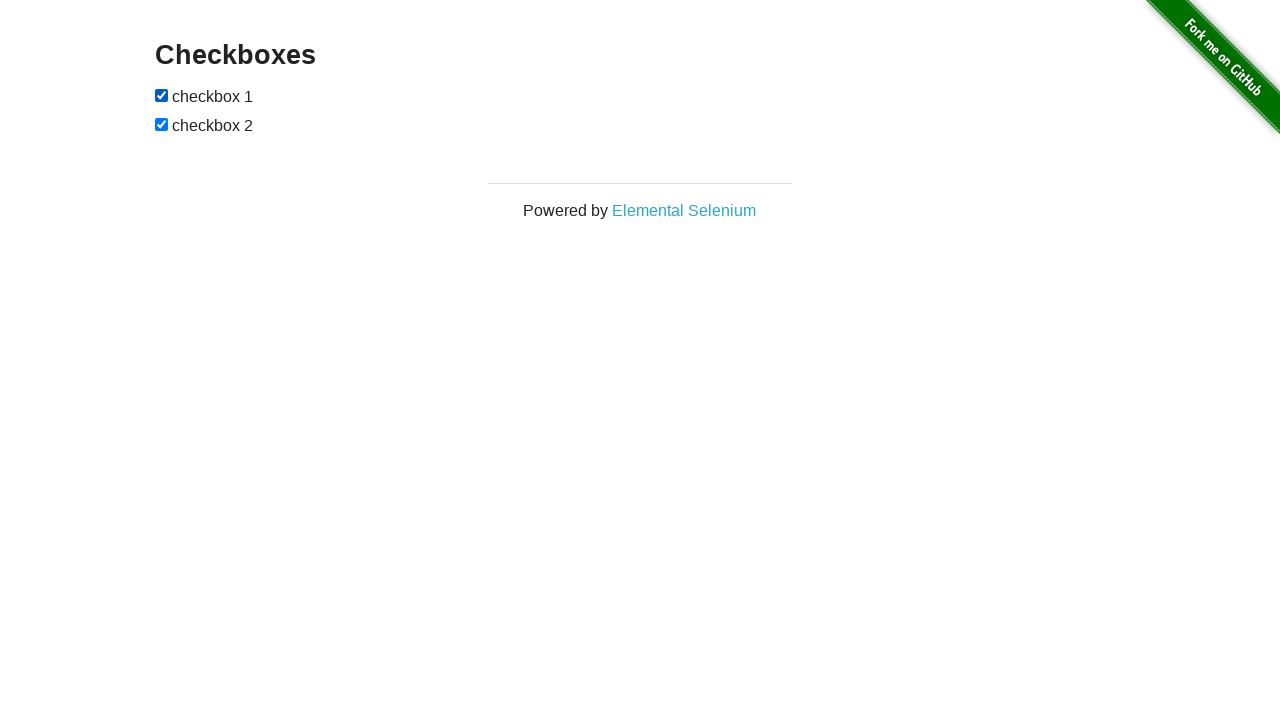

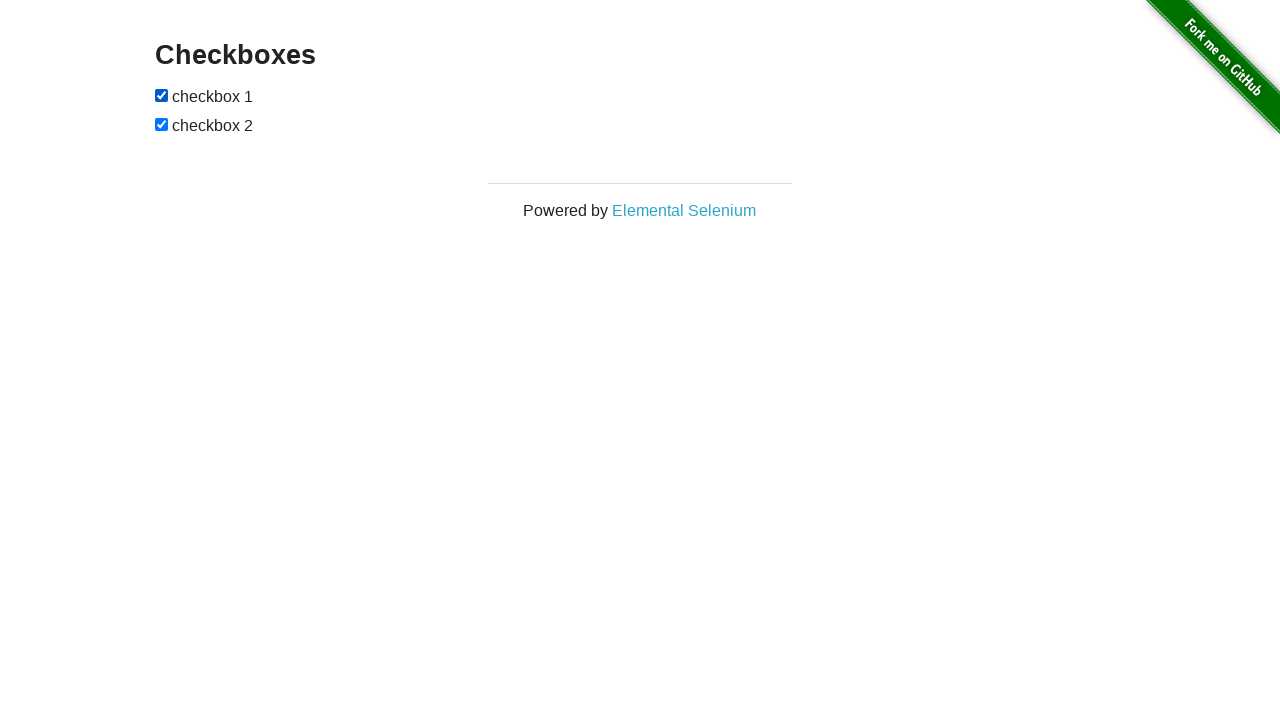